Tests clicking the Numbers link on the Easy Calculation website to navigate to the numbers section

Starting URL: http://easycalculation.com/

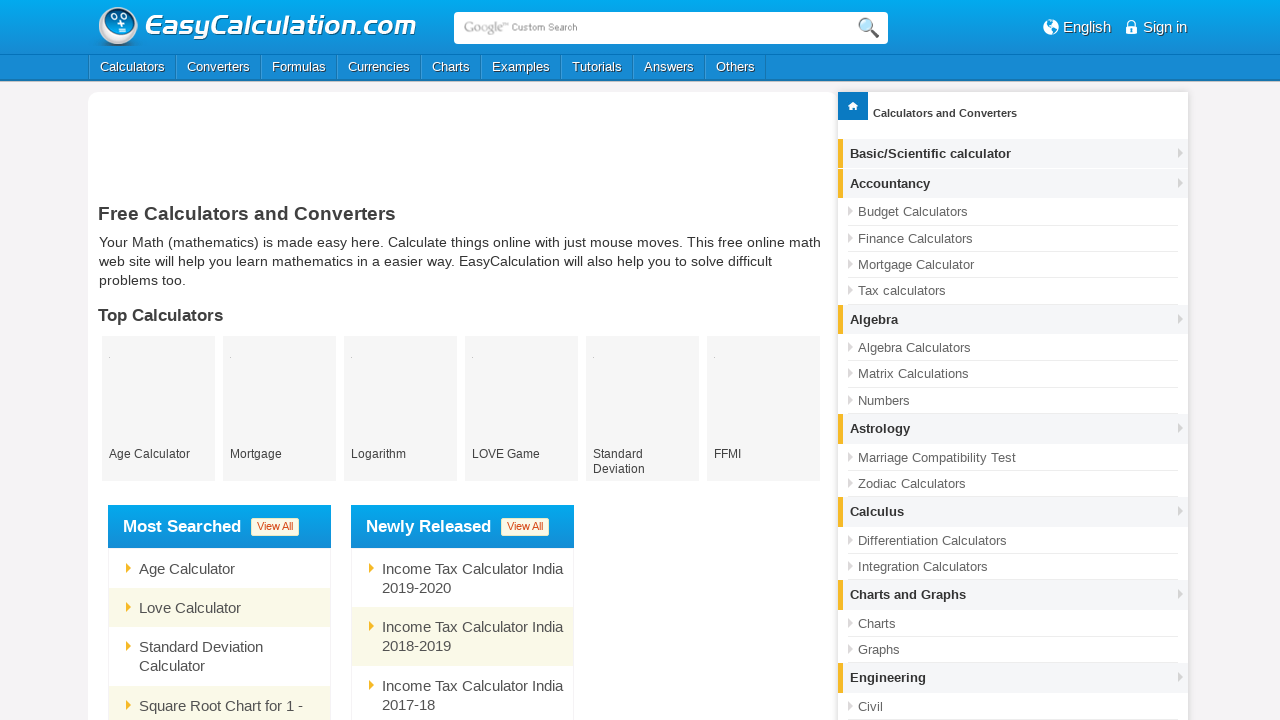

Clicked the Numbers link to navigate to numbers section at (1012, 400) on a[href='//www.easycalculation.com/numbers.php']
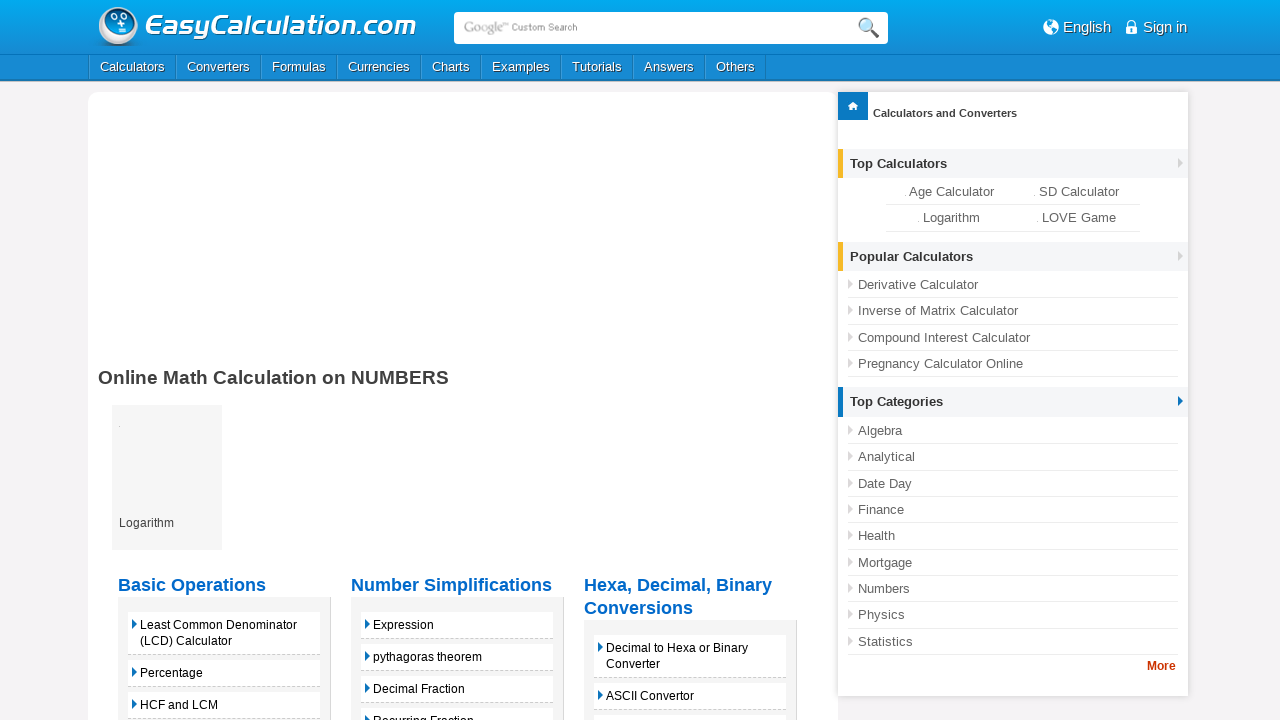

Numbers page loaded successfully
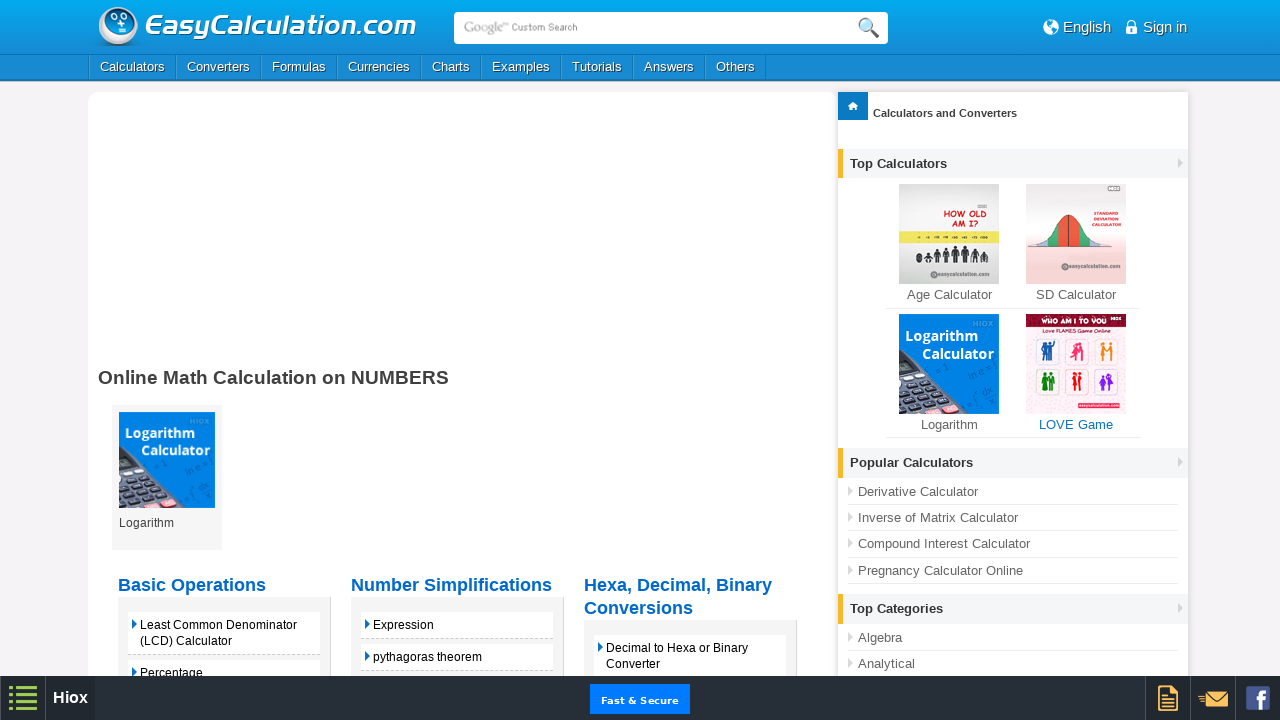

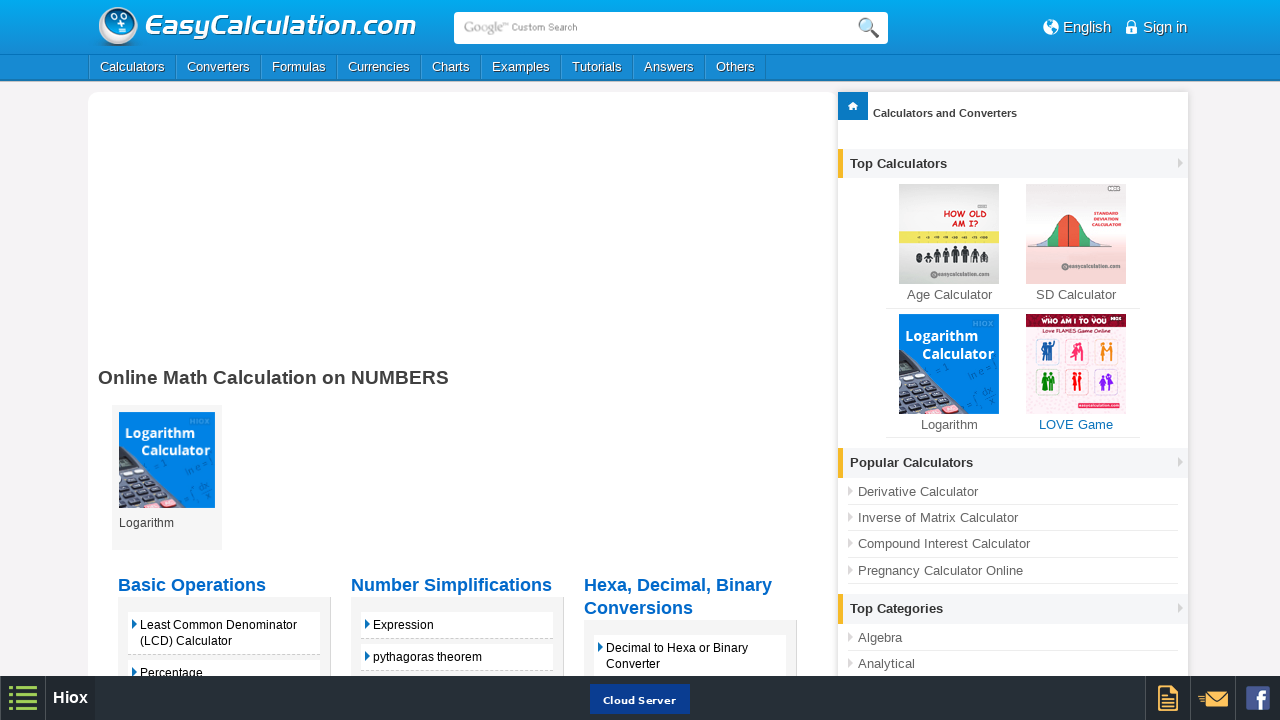